Verifies that text can be entered into the username and password fields

Starting URL: https://www.demoblaze.com

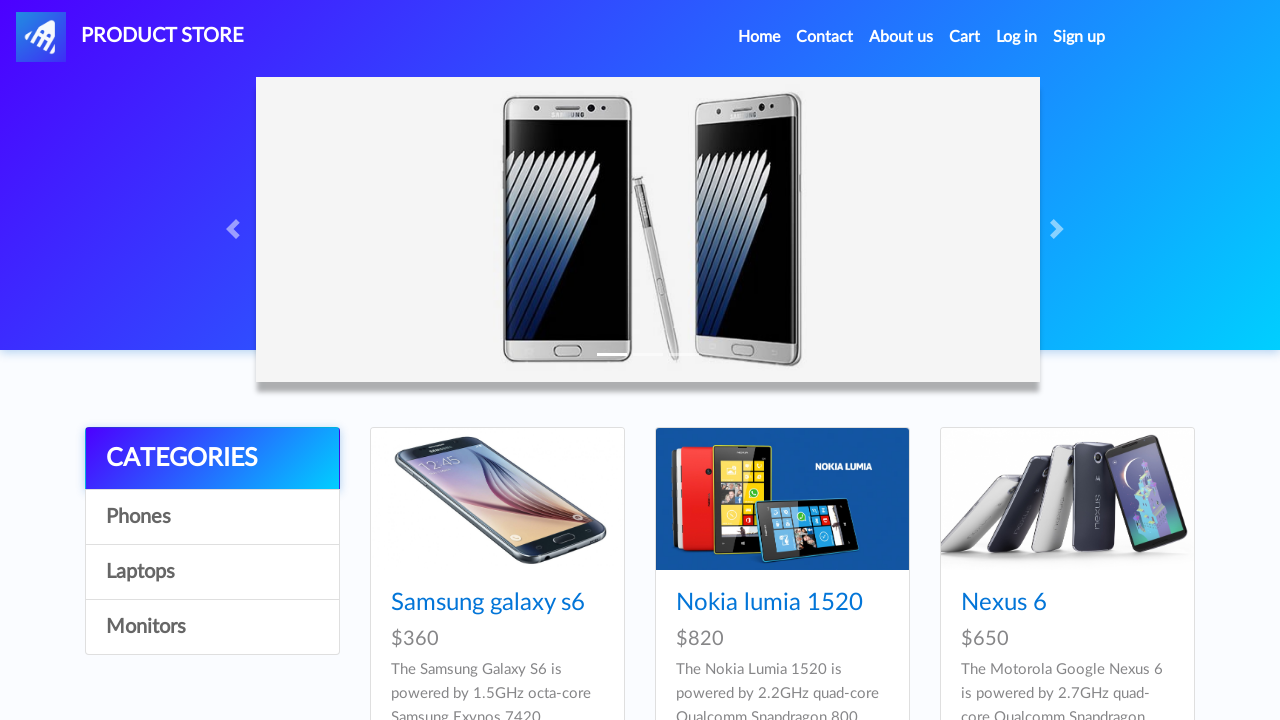

Clicked login button to open login modal at (1017, 37) on #login2
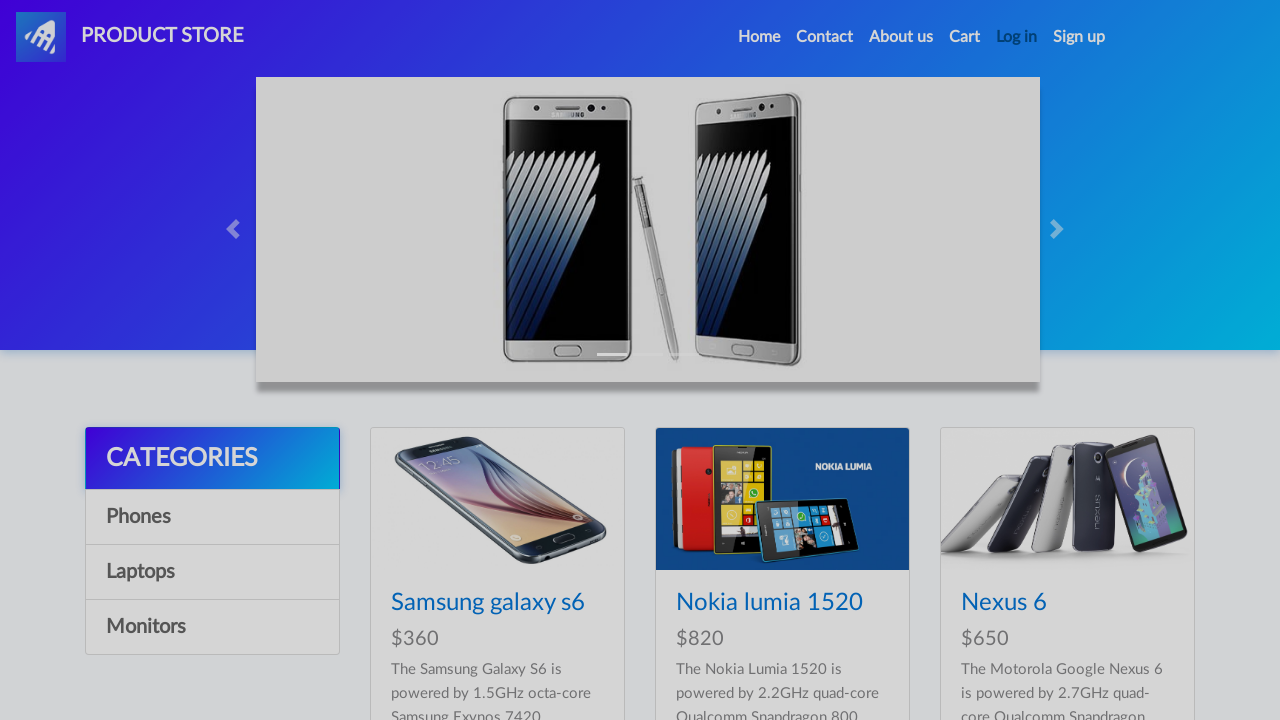

Login modal appeared with username field visible
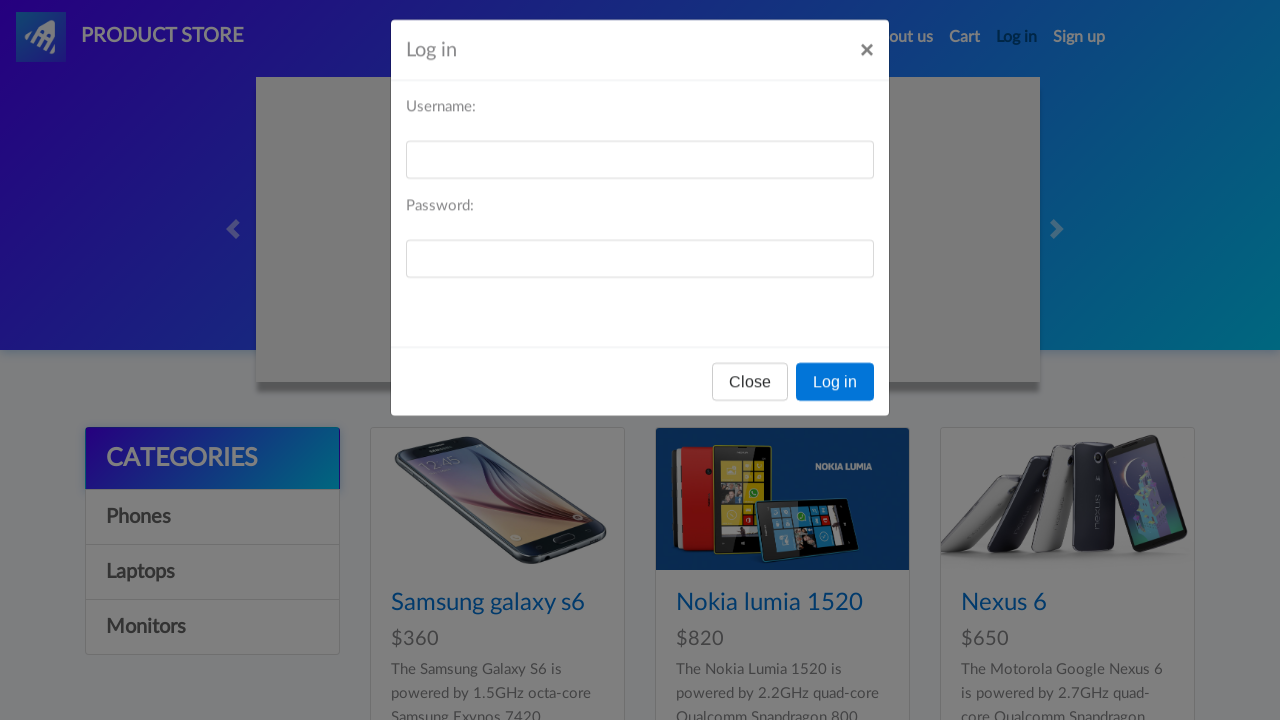

Entered 'testuser456' in username field on #loginusername
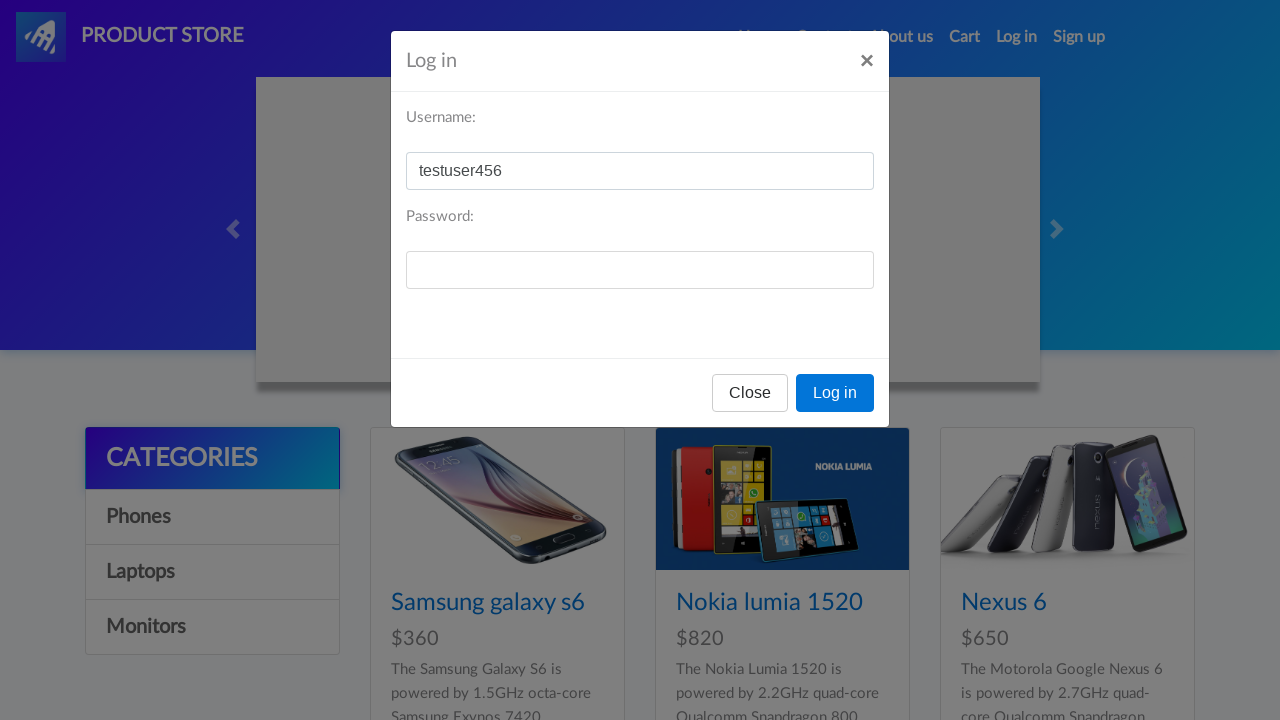

Entered 'testpass789' in password field on #loginpassword
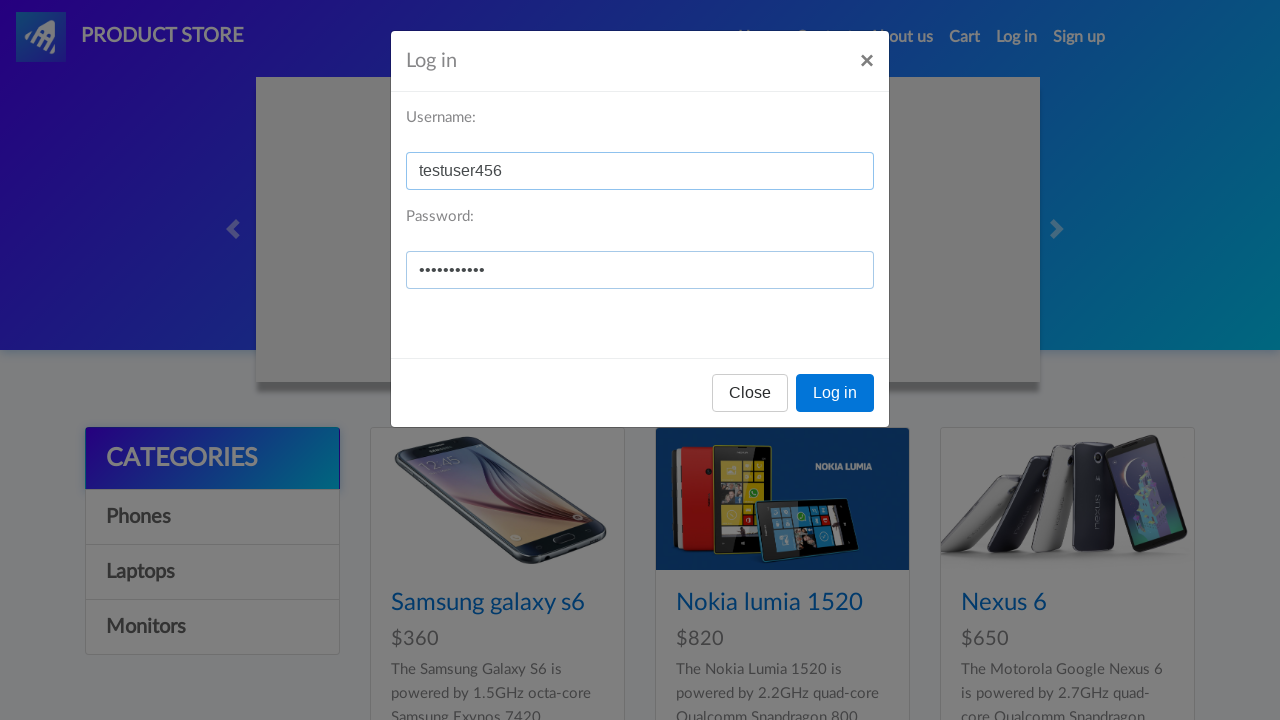

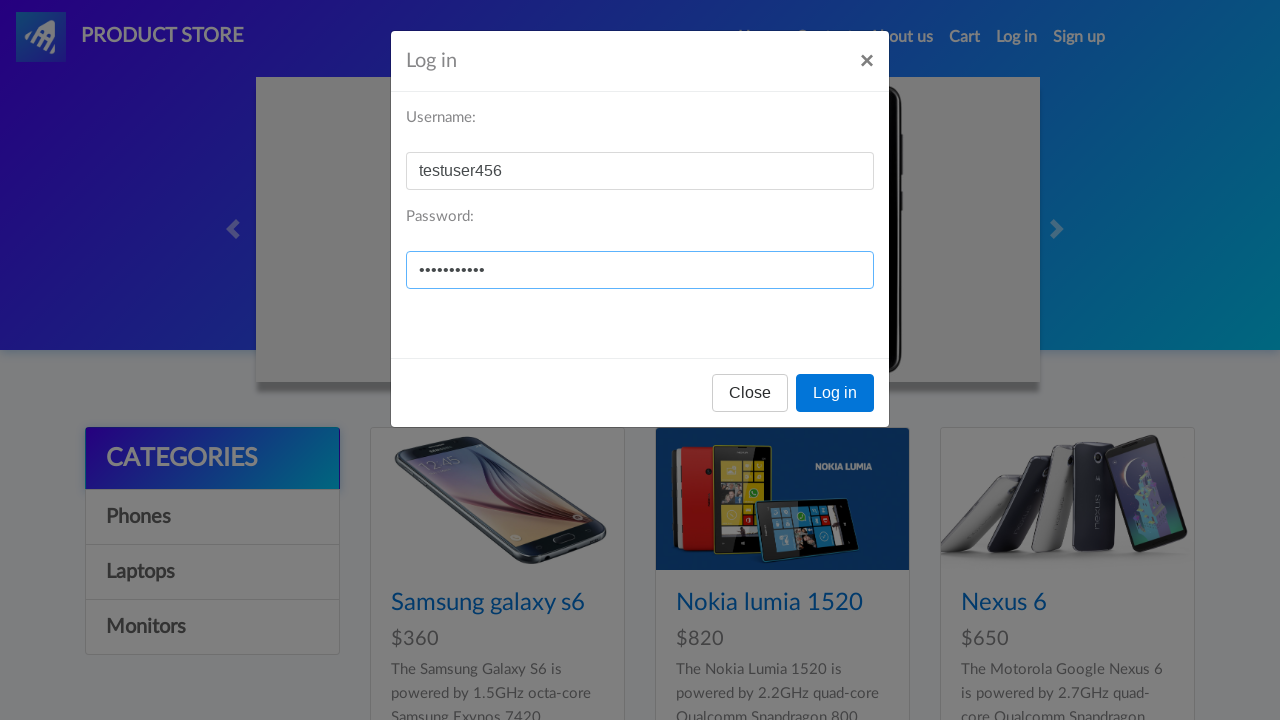